Tests clearing the complete state of all items by checking and then unchecking the toggle-all checkbox

Starting URL: https://demo.playwright.dev/todomvc

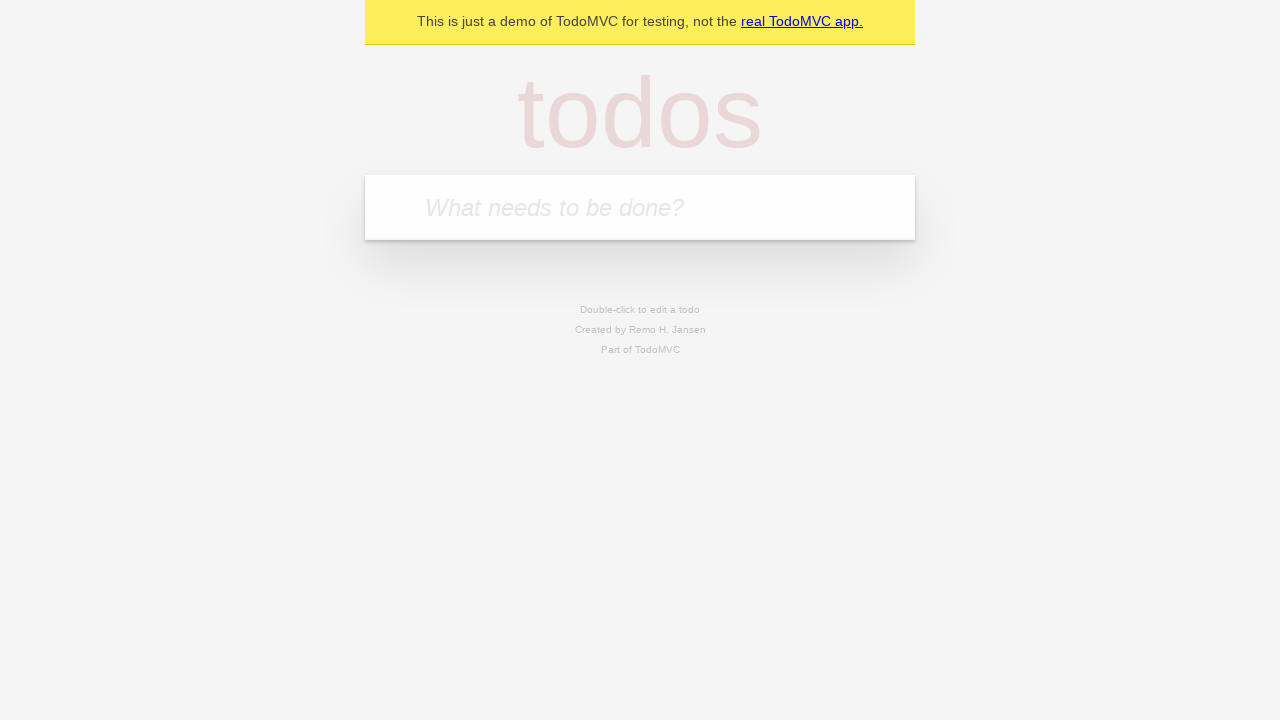

Filled new todo field with 'buy some cheese' on internal:attr=[placeholder="What needs to be done?"i]
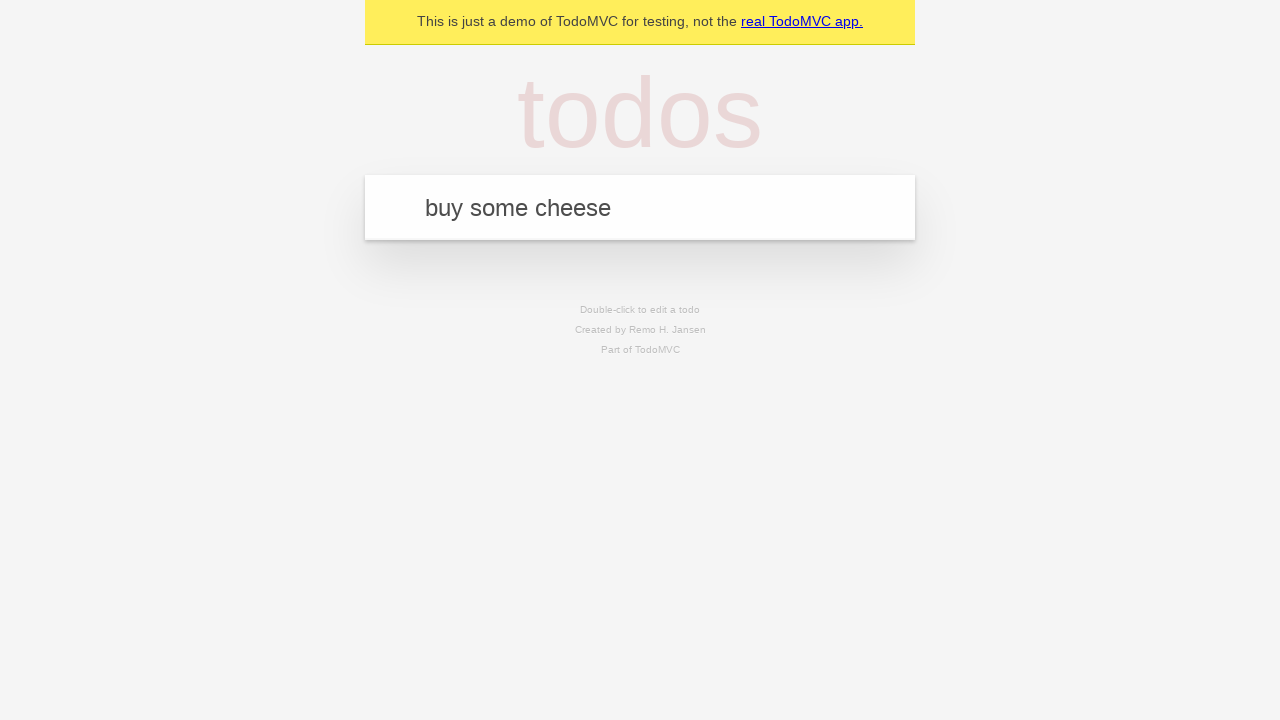

Pressed Enter to create todo 'buy some cheese' on internal:attr=[placeholder="What needs to be done?"i]
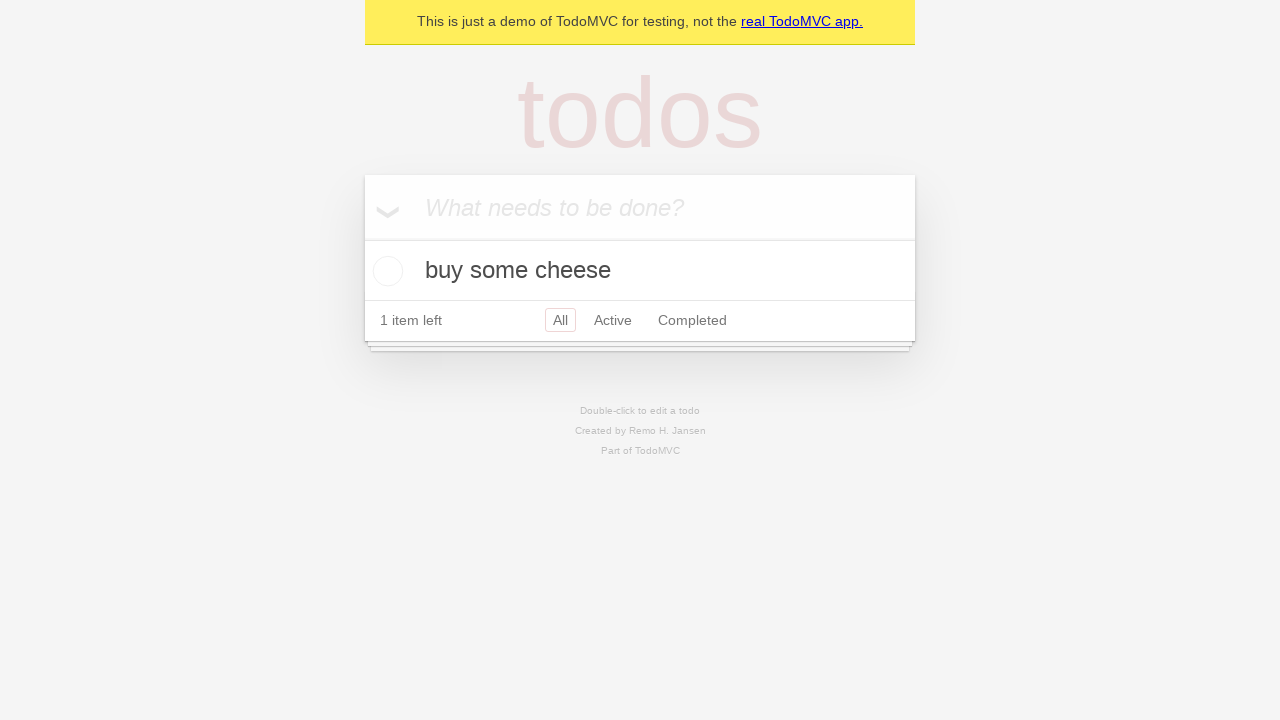

Filled new todo field with 'feed the cat' on internal:attr=[placeholder="What needs to be done?"i]
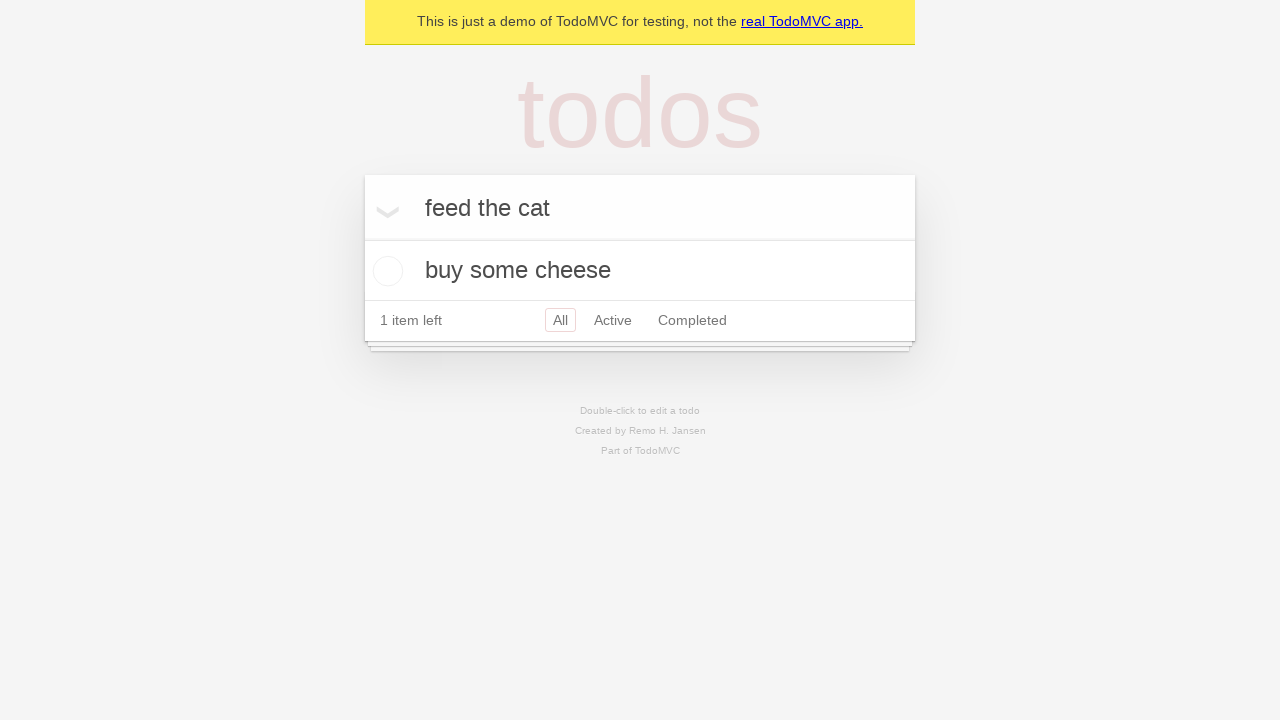

Pressed Enter to create todo 'feed the cat' on internal:attr=[placeholder="What needs to be done?"i]
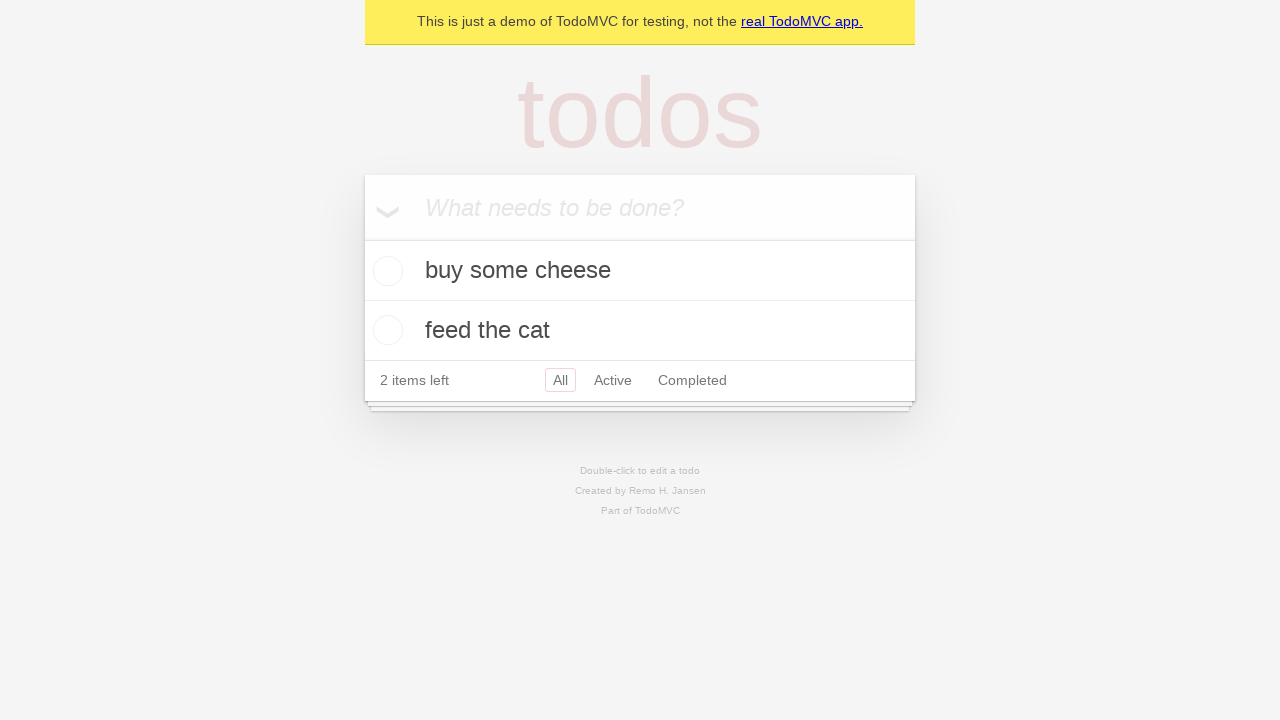

Filled new todo field with 'book a doctors appointment' on internal:attr=[placeholder="What needs to be done?"i]
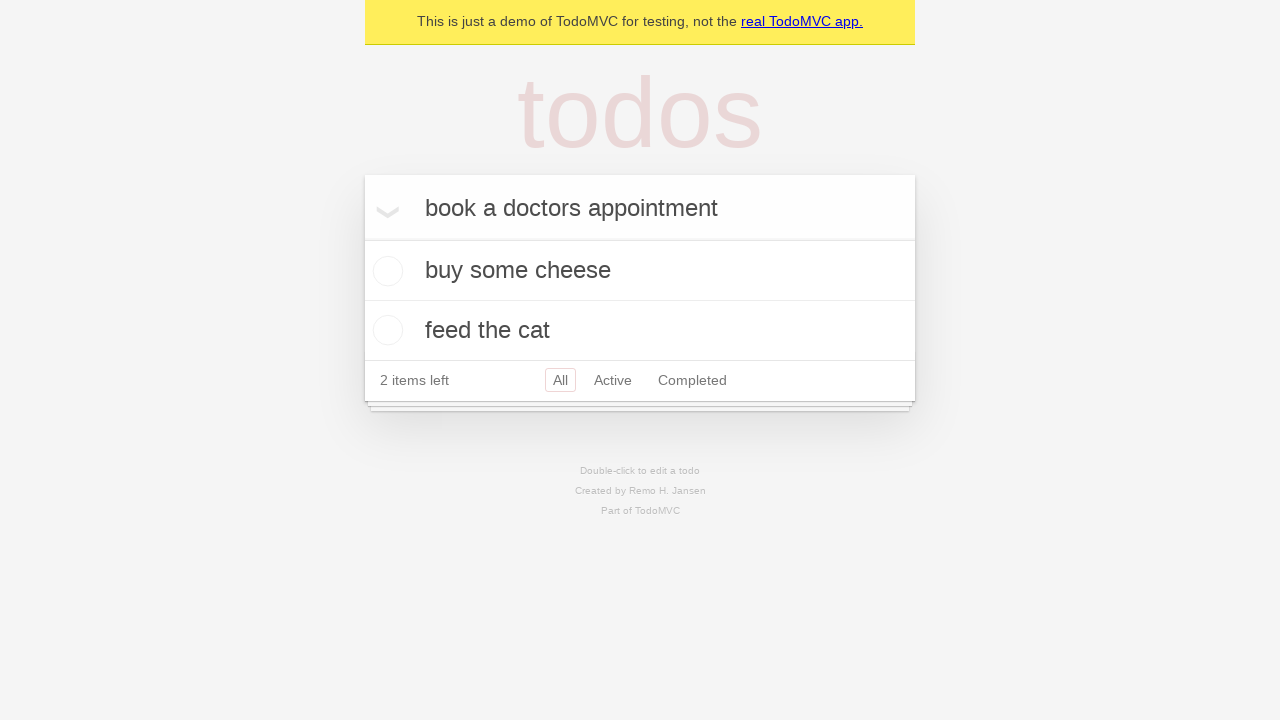

Pressed Enter to create todo 'book a doctors appointment' on internal:attr=[placeholder="What needs to be done?"i]
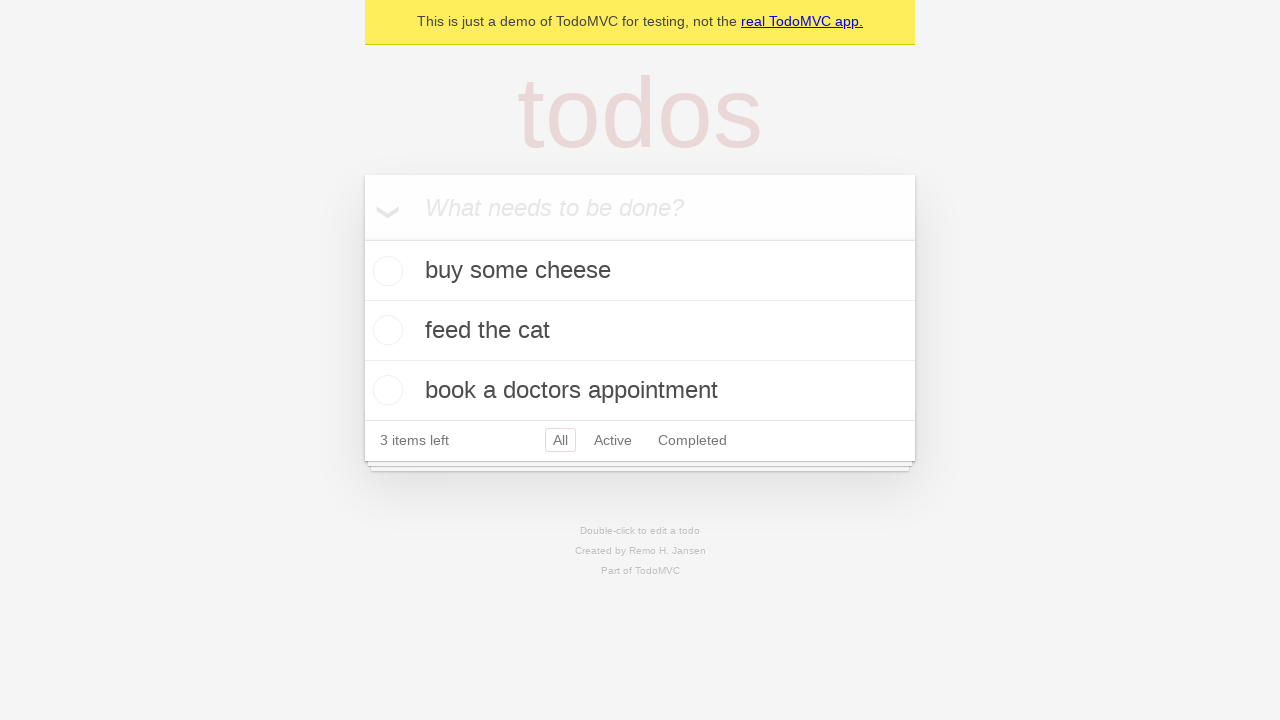

Checked the toggle-all checkbox to mark all items as complete at (362, 238) on internal:label="Mark all as complete"i
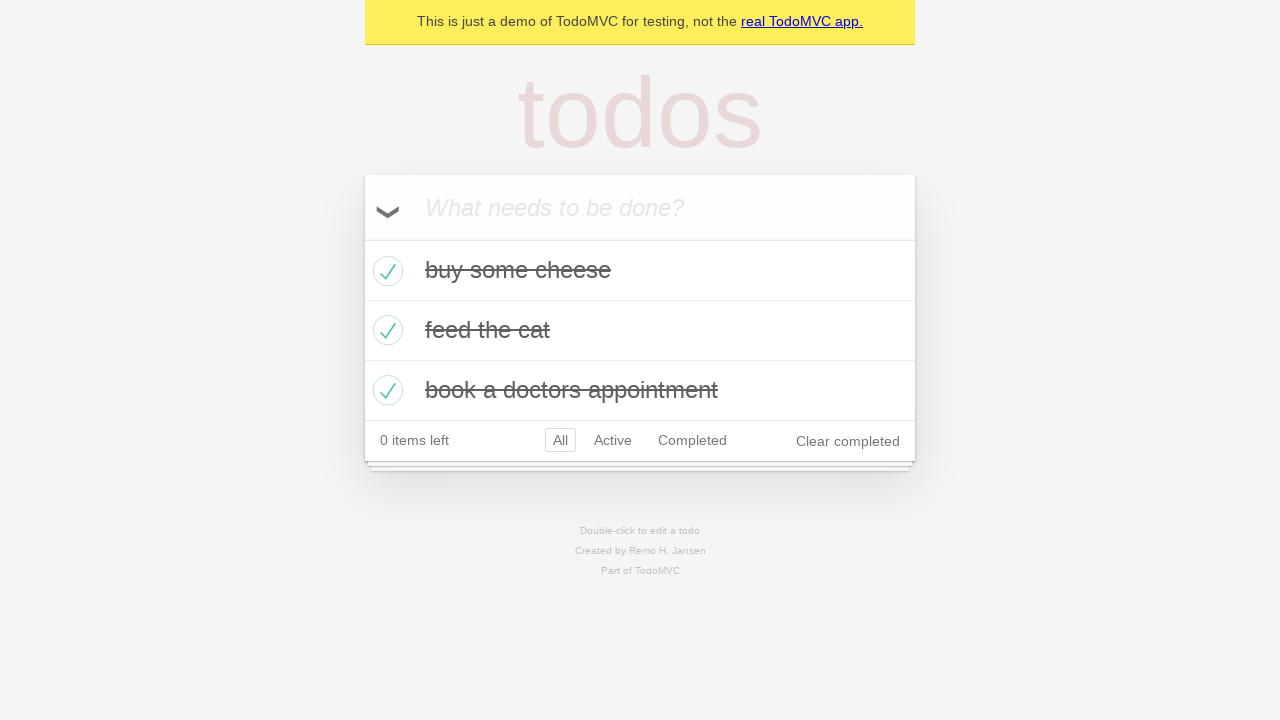

Unchecked the toggle-all checkbox to mark all items as incomplete at (362, 238) on internal:label="Mark all as complete"i
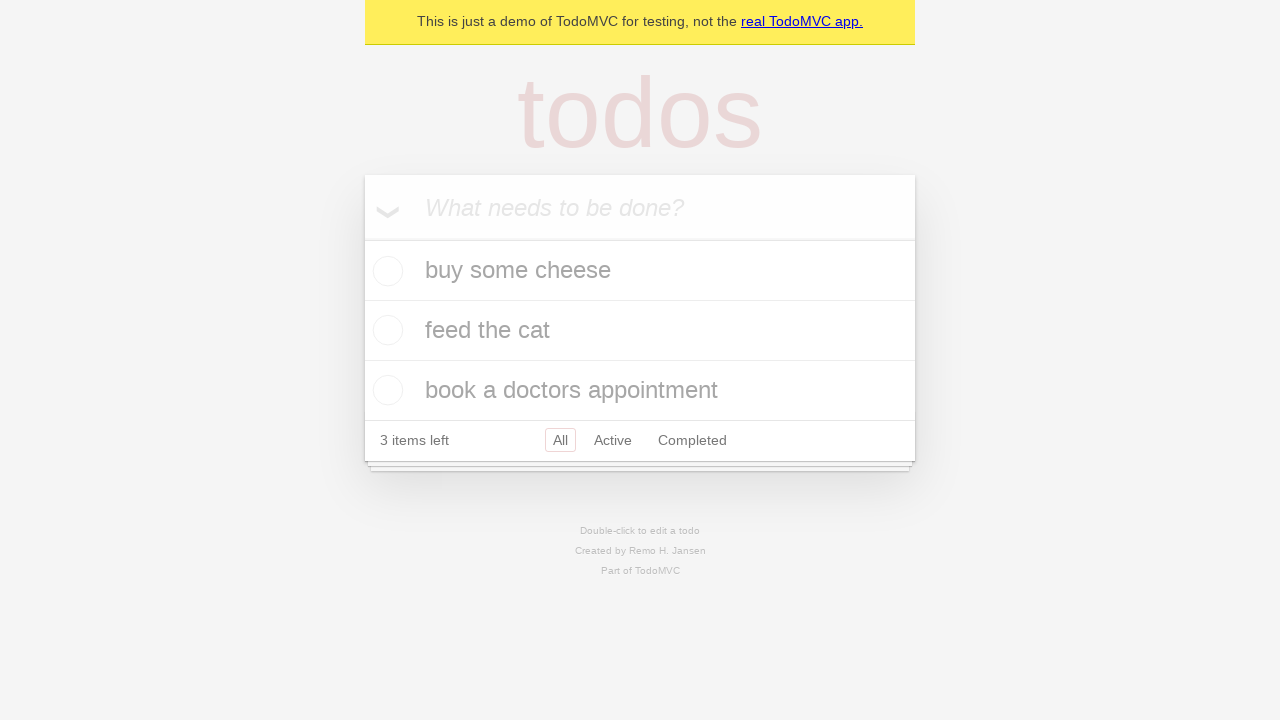

Waited for todo items to be rendered after unchecking toggle-all
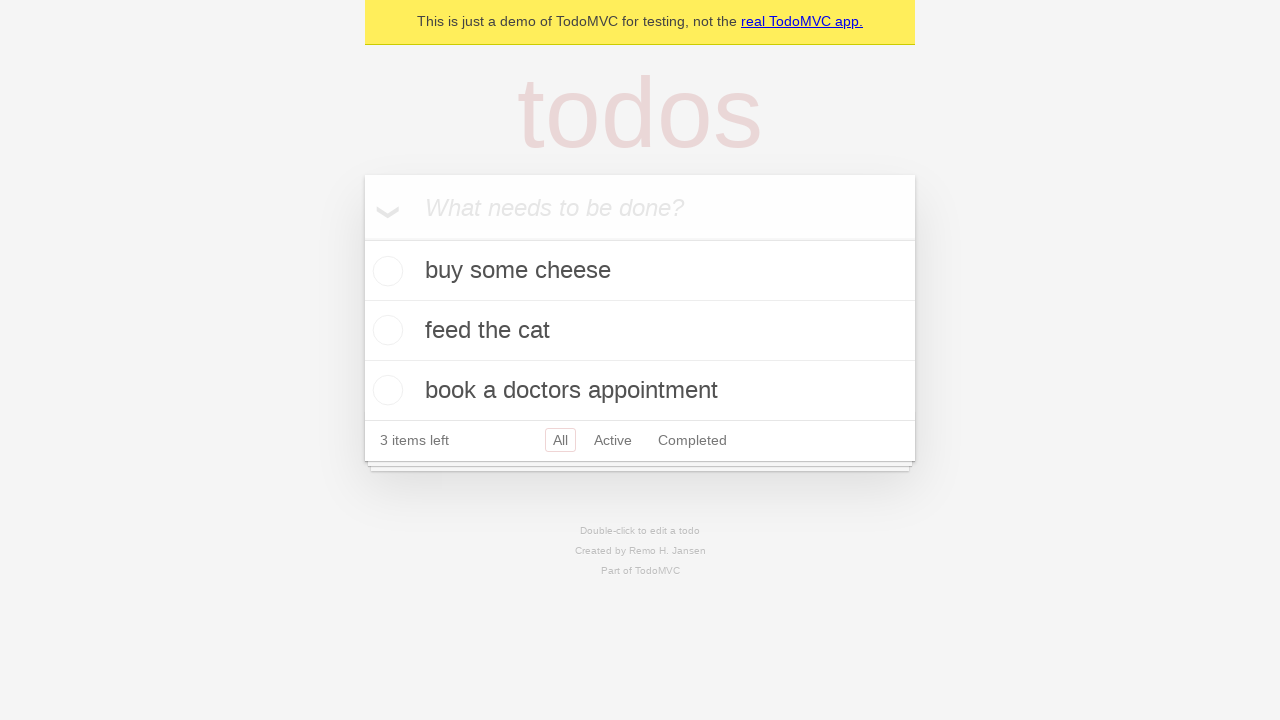

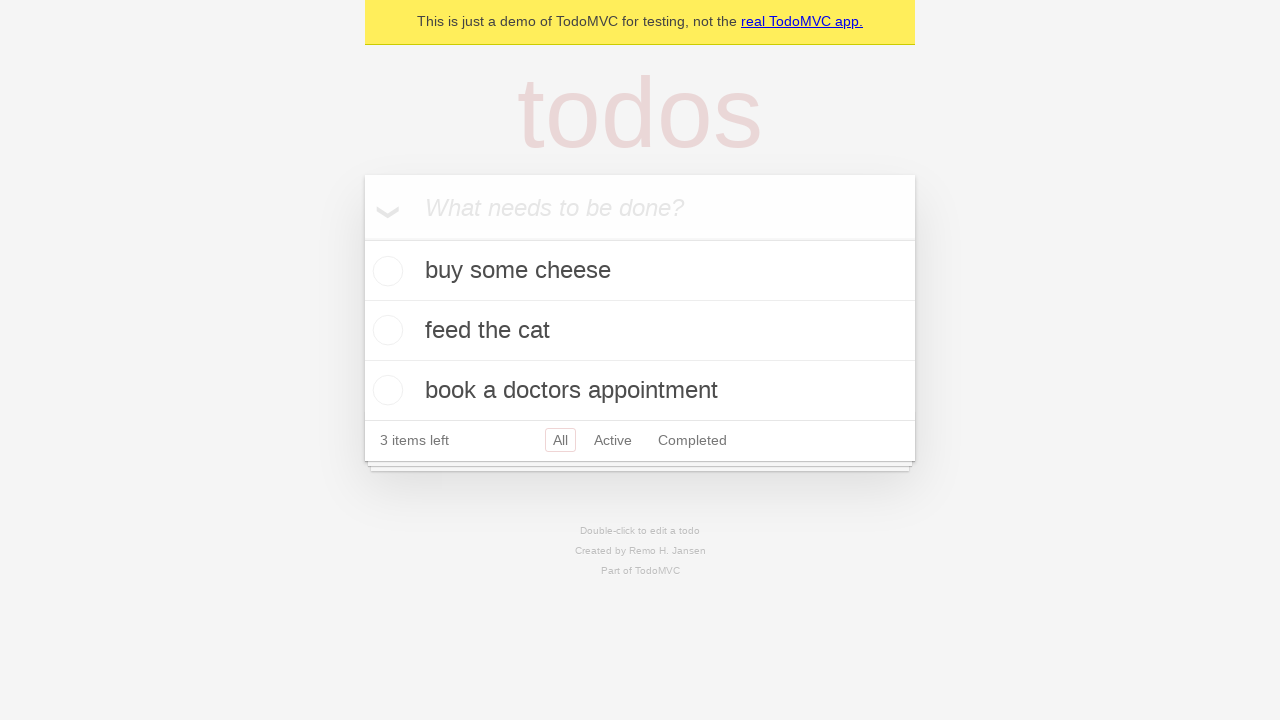